Tests dynamic loading where a new element is rendered after clicking a start button. Clicks the start button, waits for loading to complete, and verifies the finish text appears.

Starting URL: http://the-internet.herokuapp.com/dynamic_loading/2

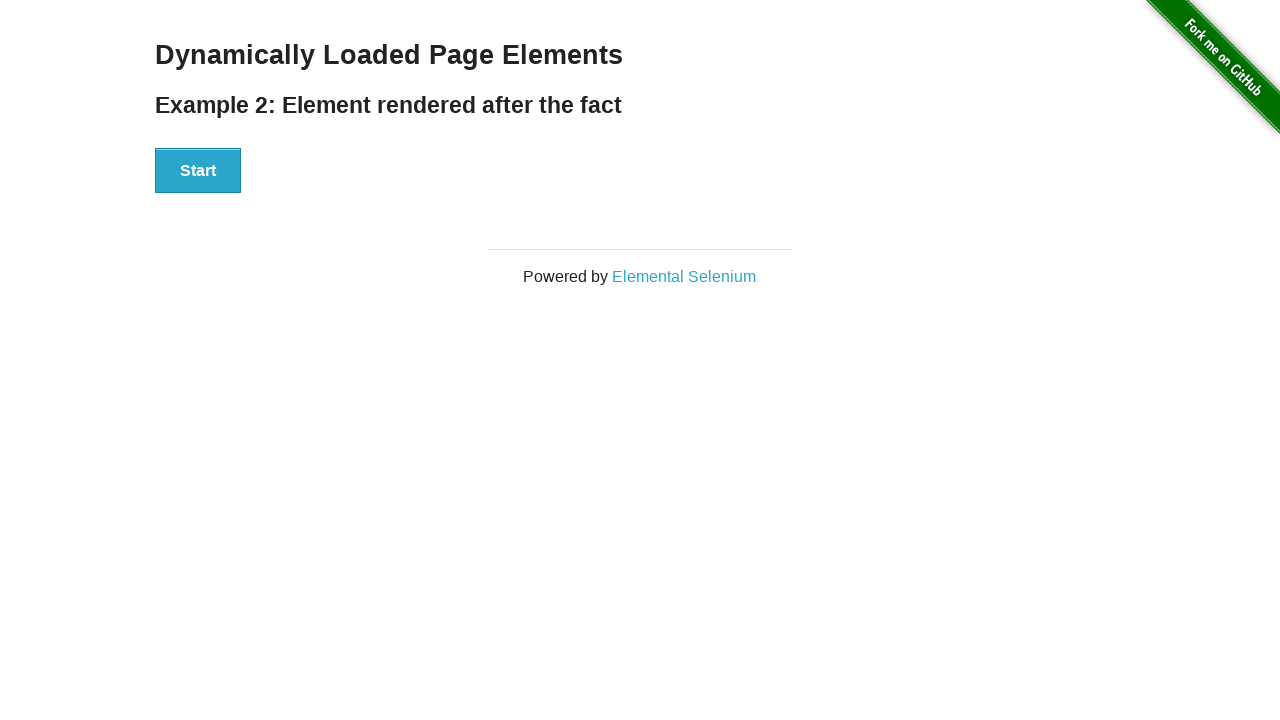

Navigated to dynamic loading example 2 page
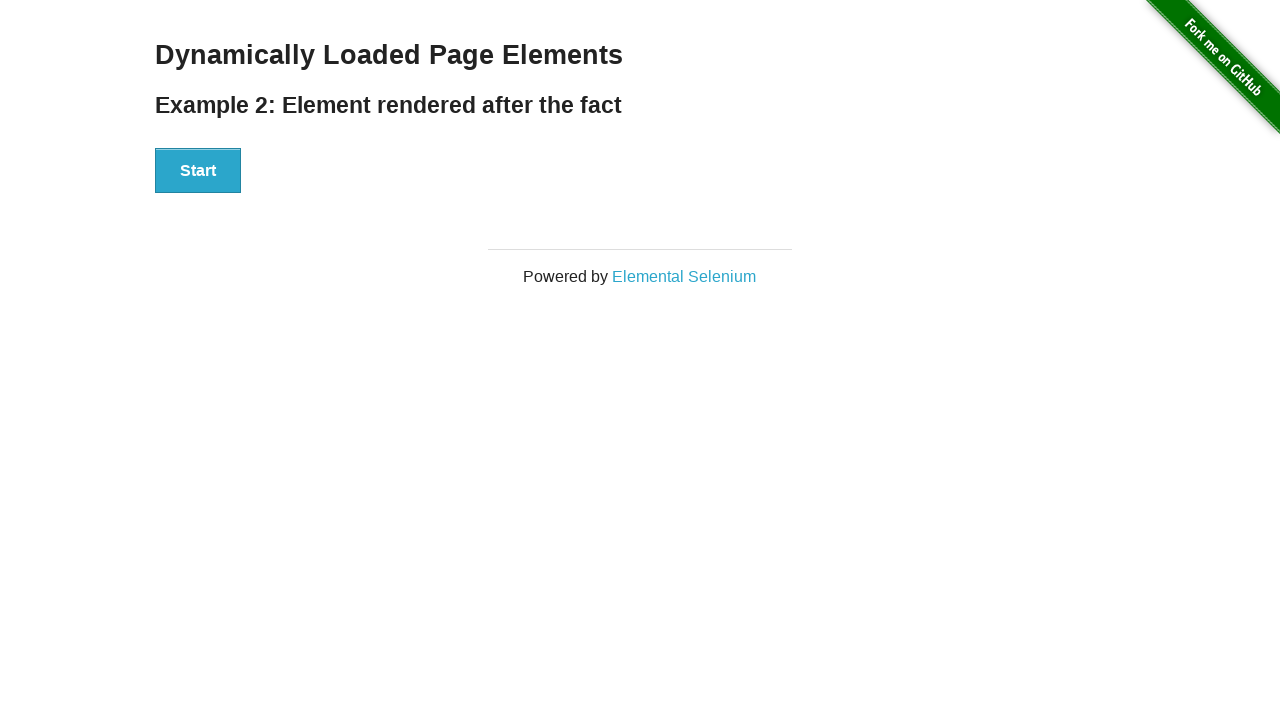

Clicked the Start button to trigger dynamic loading at (198, 171) on #start button
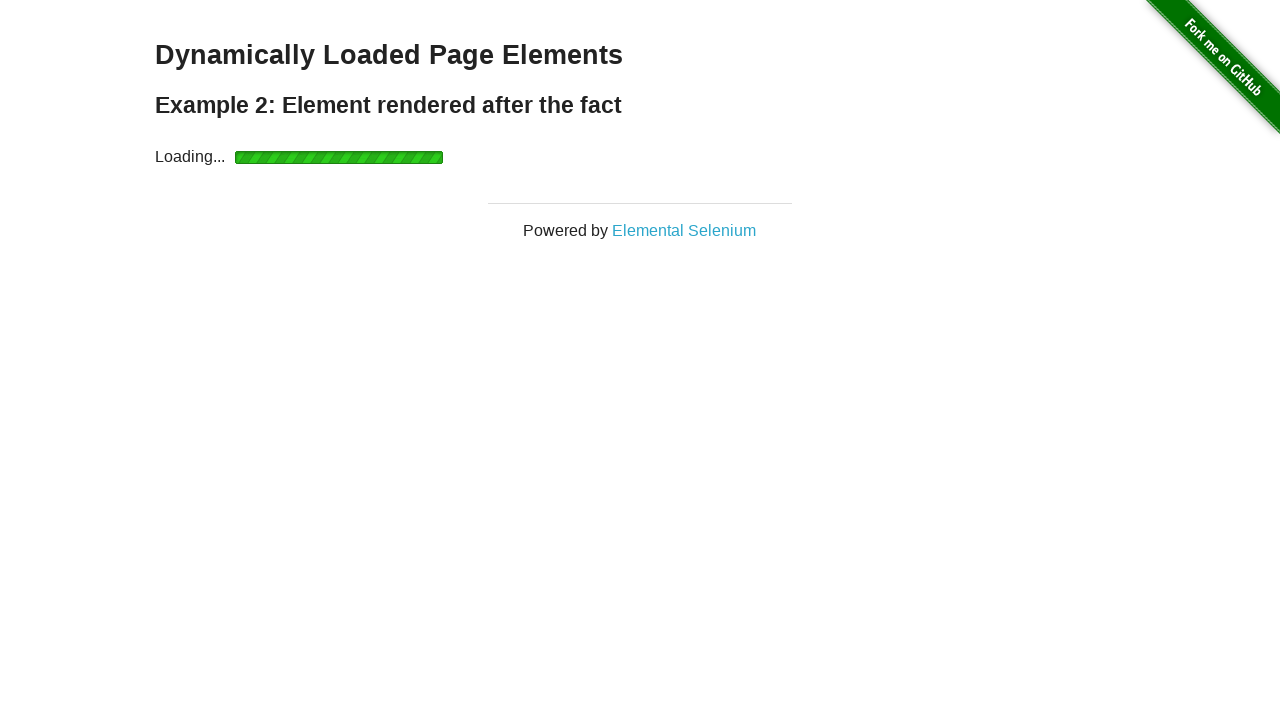

Waited for loading to complete and finish element to appear
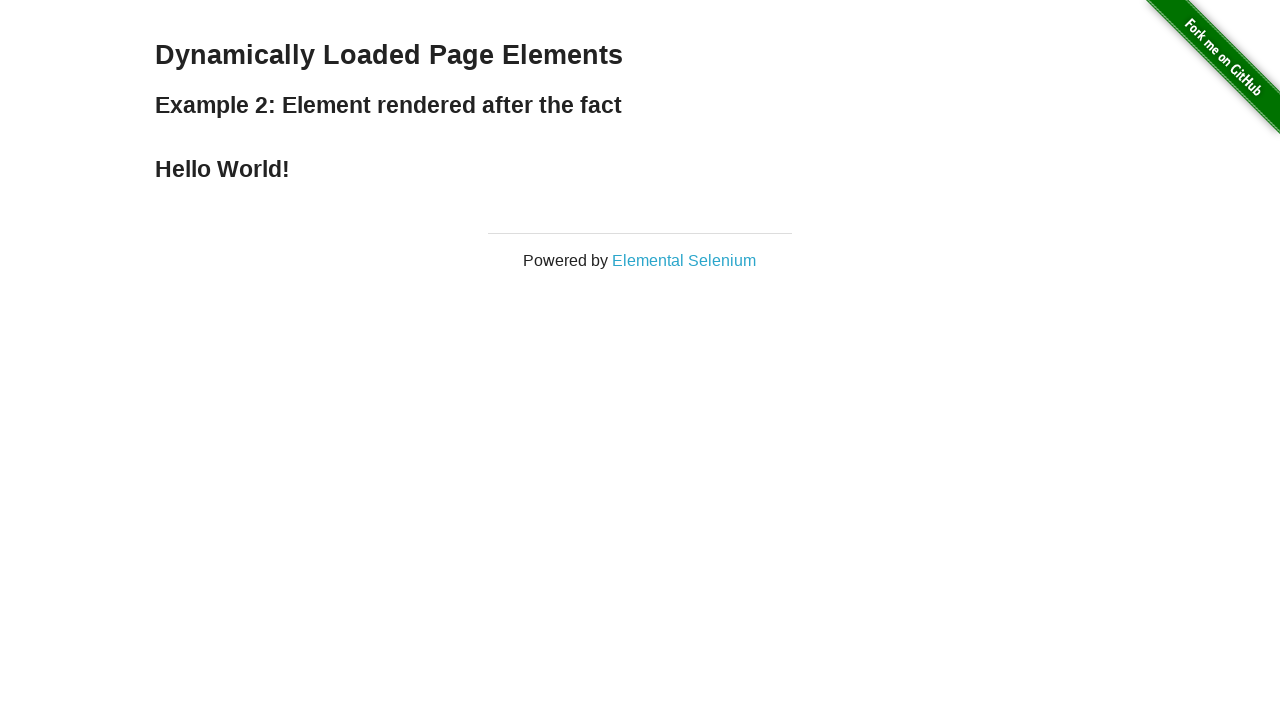

Verified that the finish text is visible
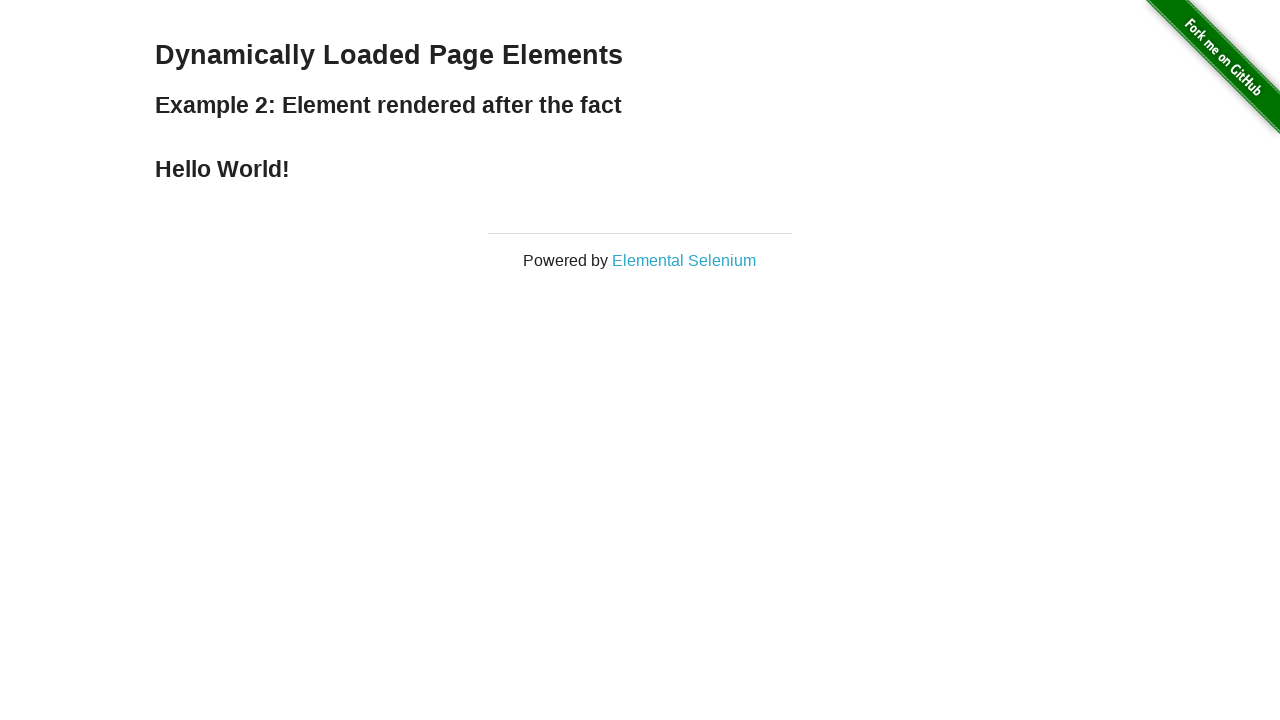

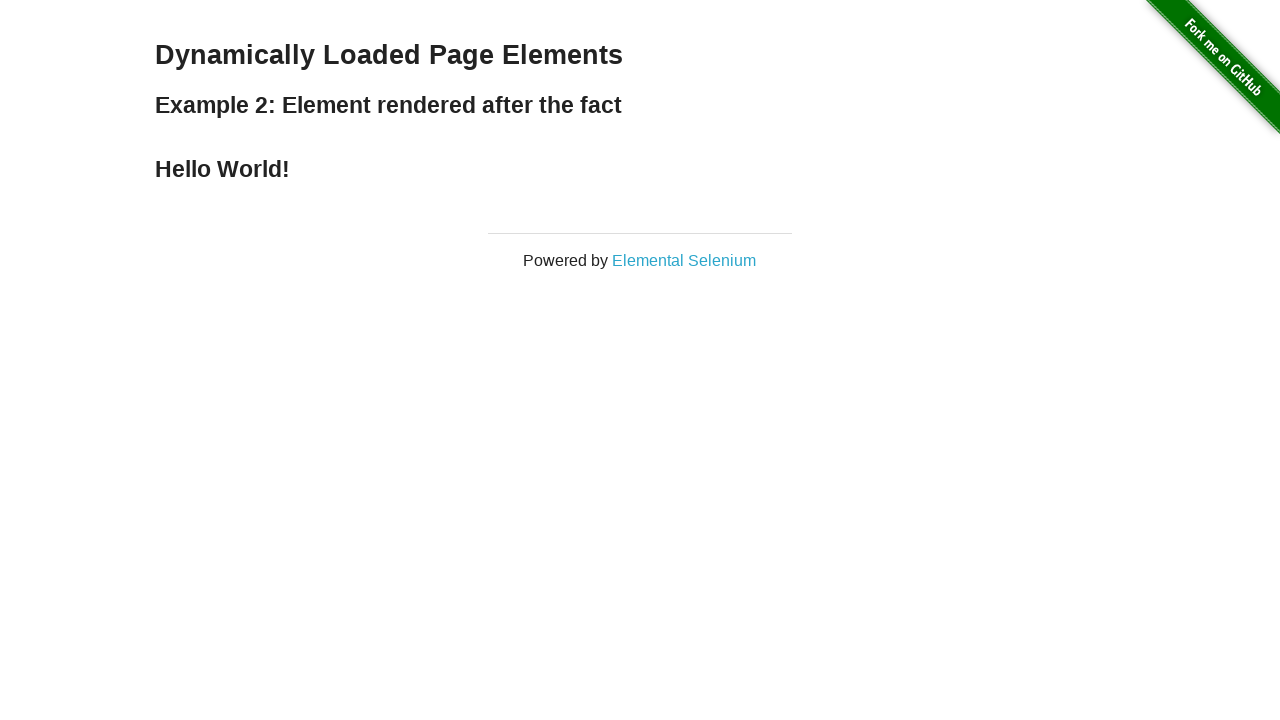